Tests unmarking todo items as complete by unchecking their checkboxes

Starting URL: https://demo.playwright.dev/todomvc

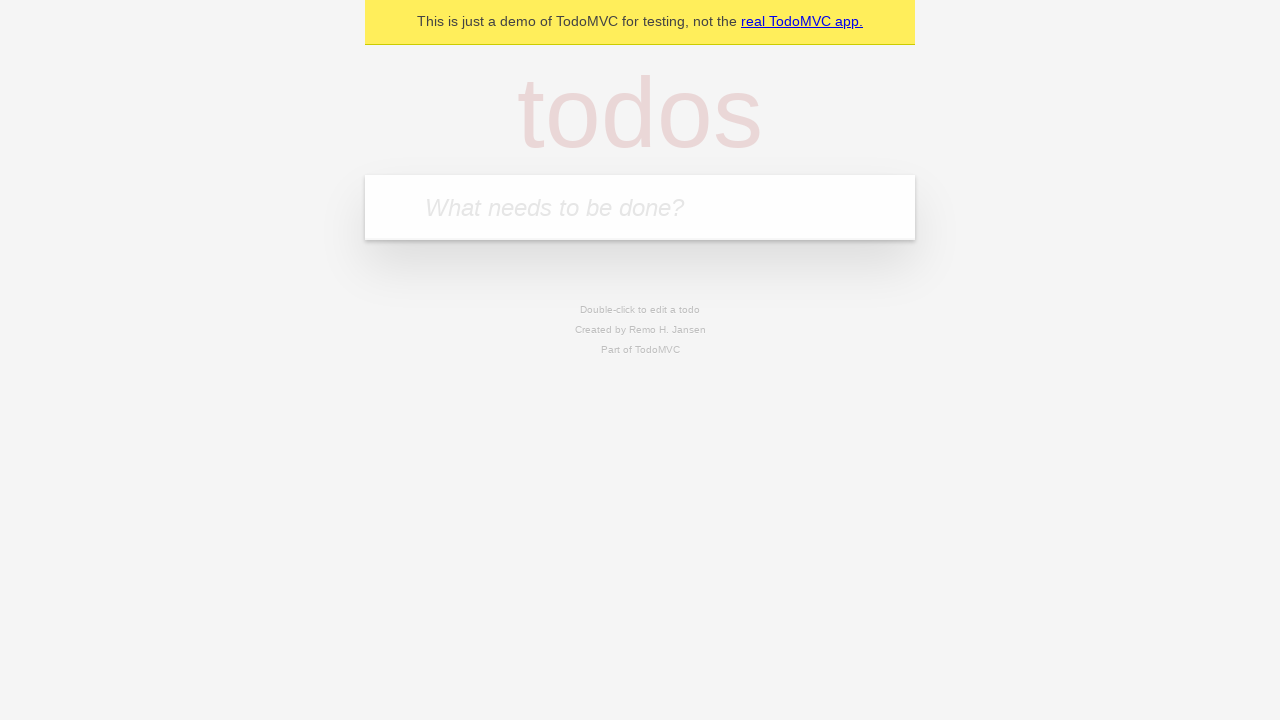

Filled todo input with 'buy some cheese' on internal:attr=[placeholder="What needs to be done?"i]
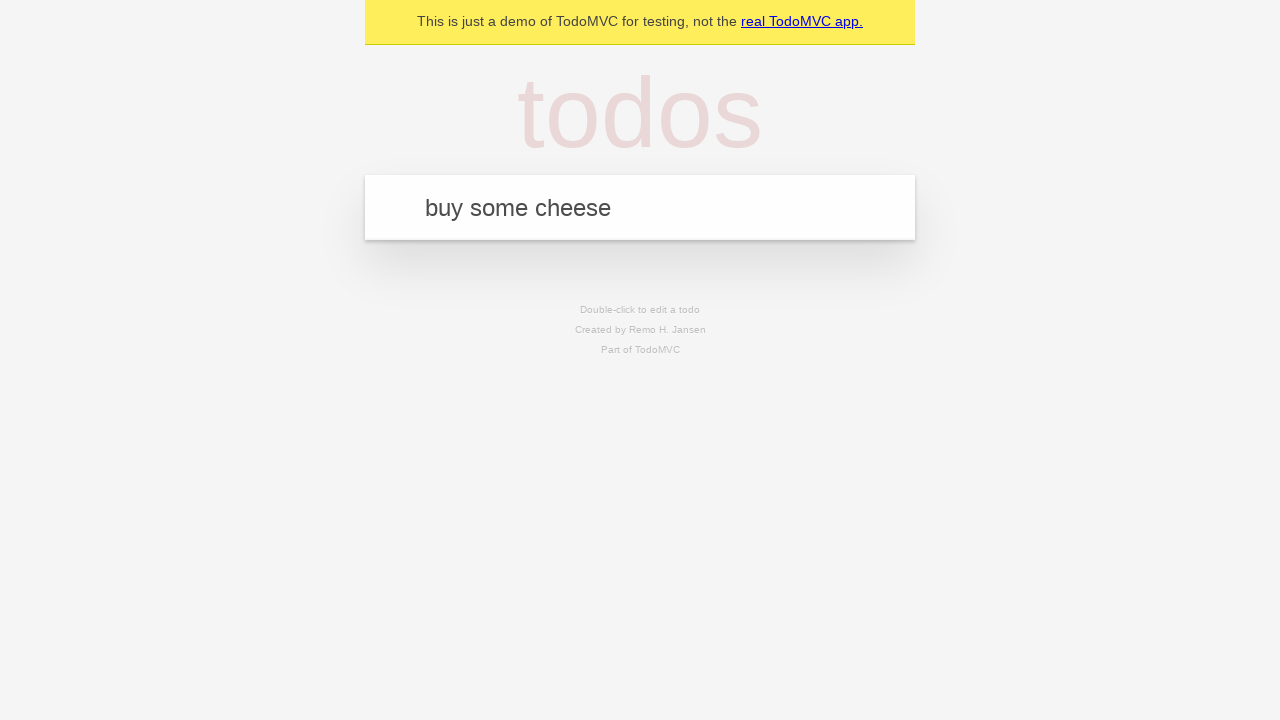

Pressed Enter to add 'buy some cheese' to todo list on internal:attr=[placeholder="What needs to be done?"i]
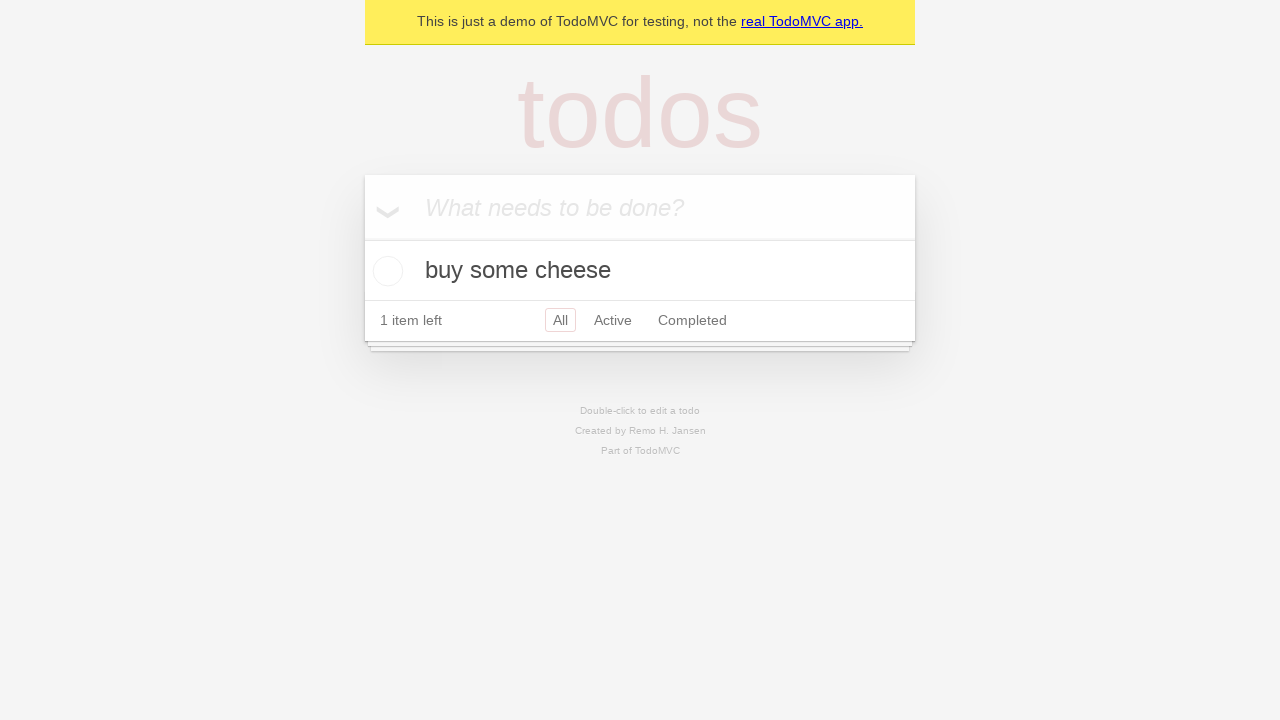

Filled todo input with 'feed the cat' on internal:attr=[placeholder="What needs to be done?"i]
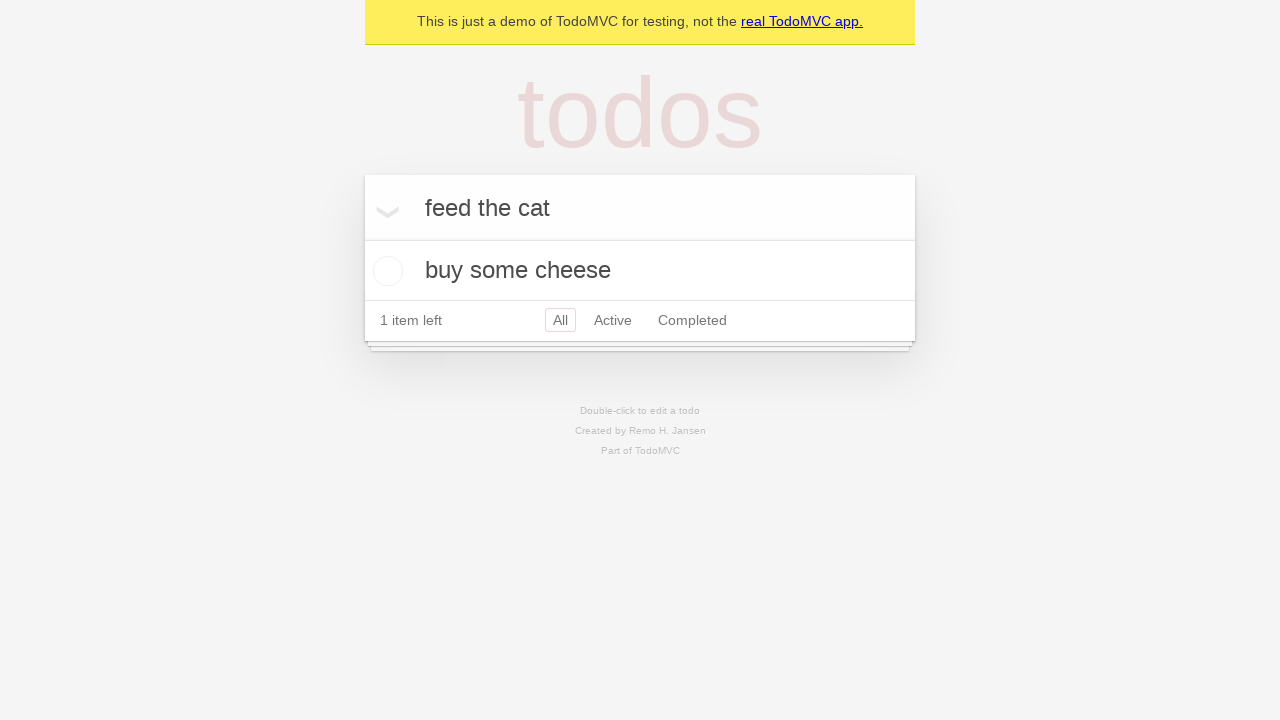

Pressed Enter to add 'feed the cat' to todo list on internal:attr=[placeholder="What needs to be done?"i]
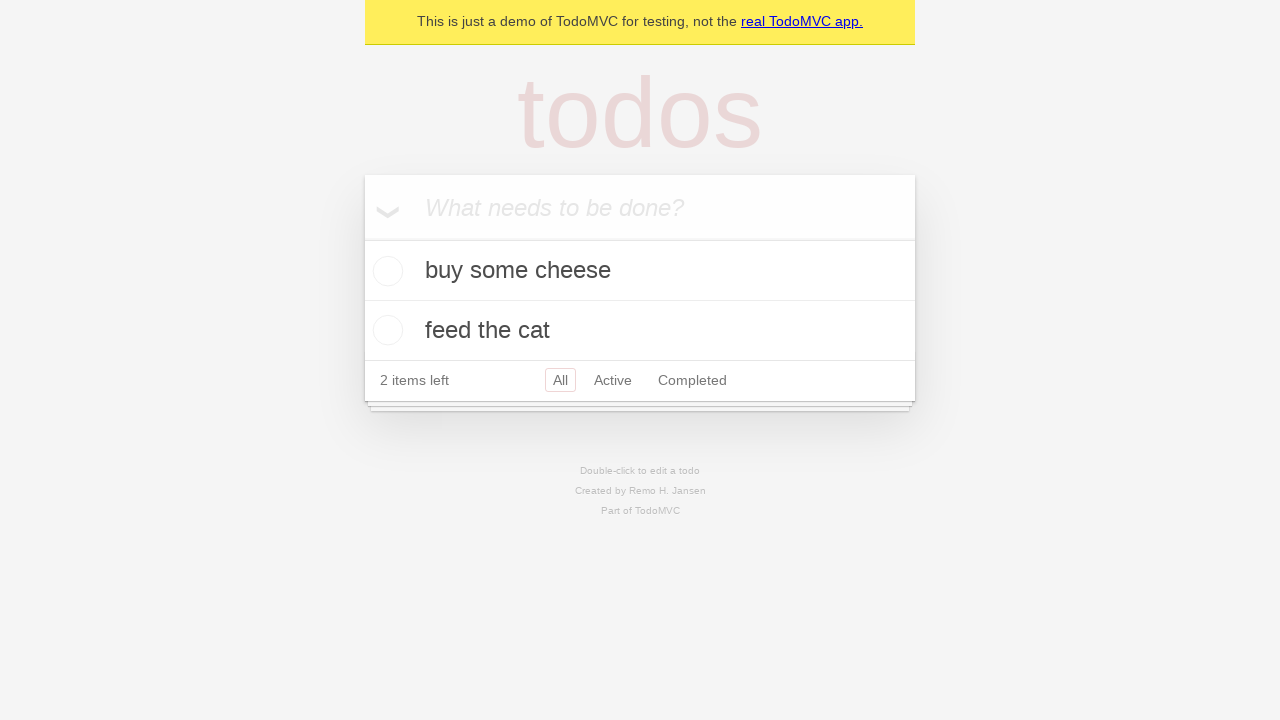

Located first todo item
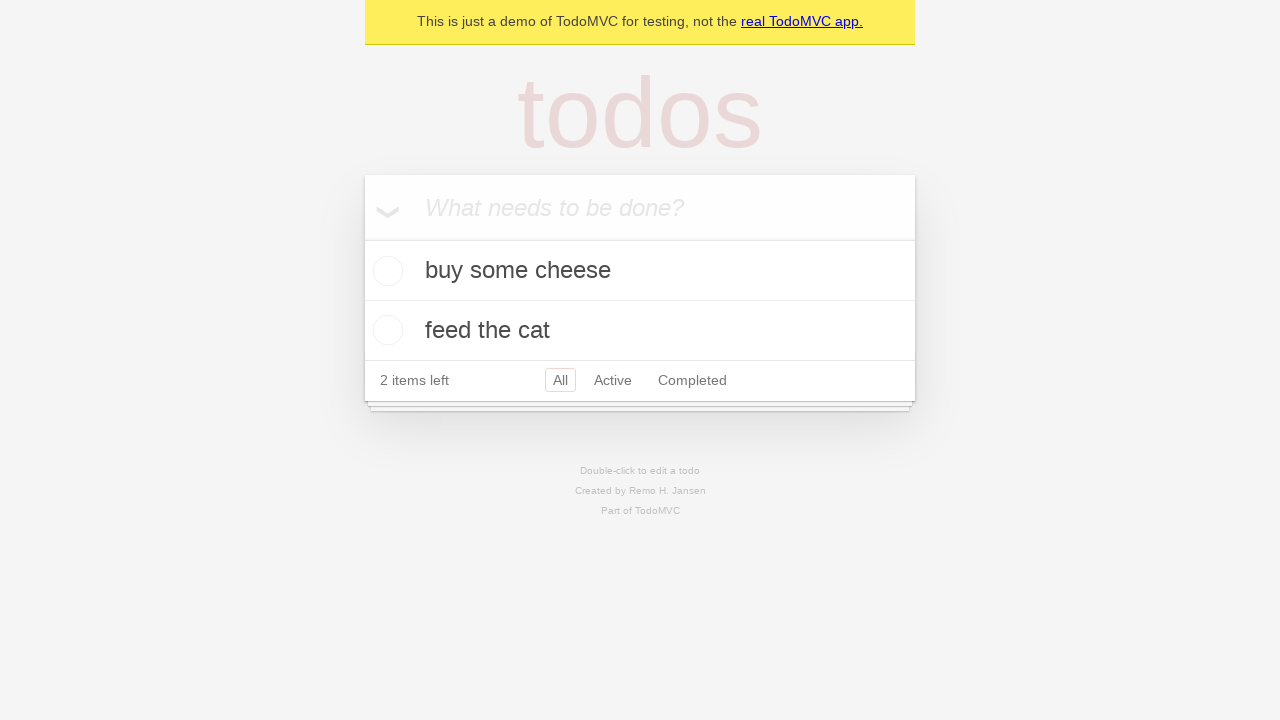

Checked the first todo item's checkbox to mark as complete at (385, 271) on internal:testid=[data-testid="todo-item"s] >> nth=0 >> internal:role=checkbox
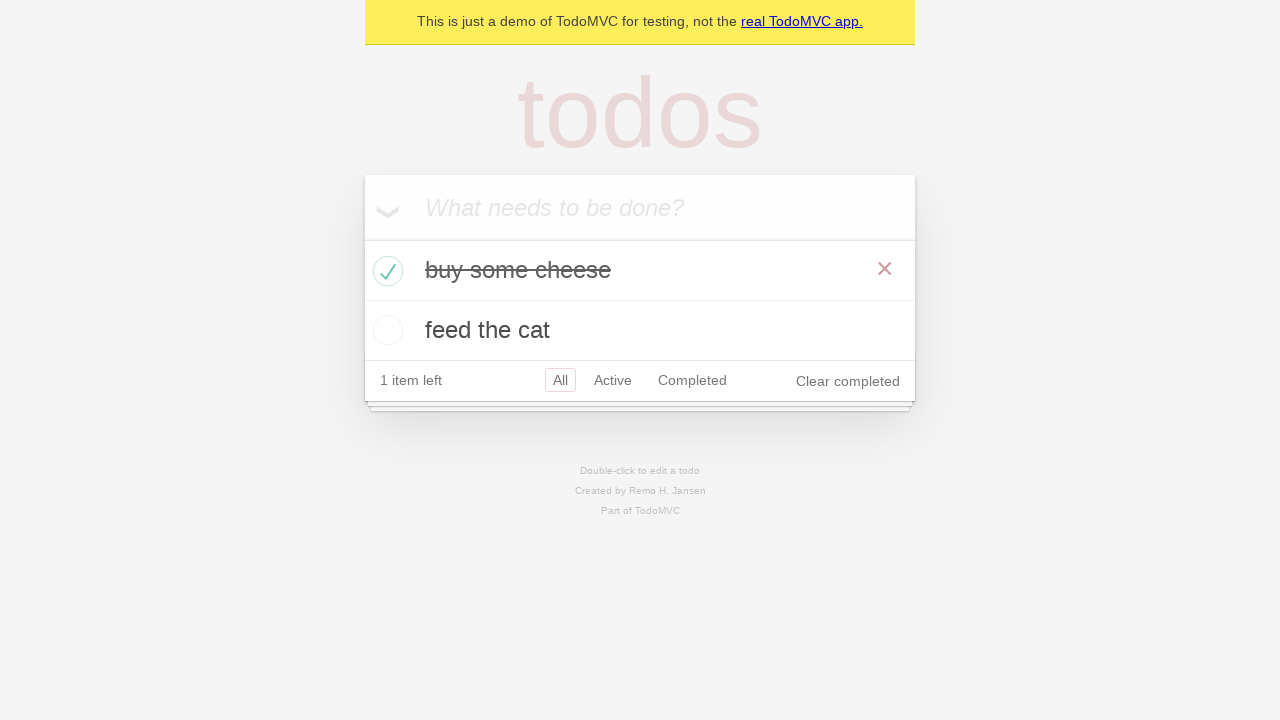

Unchecked the first todo item's checkbox to mark as incomplete at (385, 271) on internal:testid=[data-testid="todo-item"s] >> nth=0 >> internal:role=checkbox
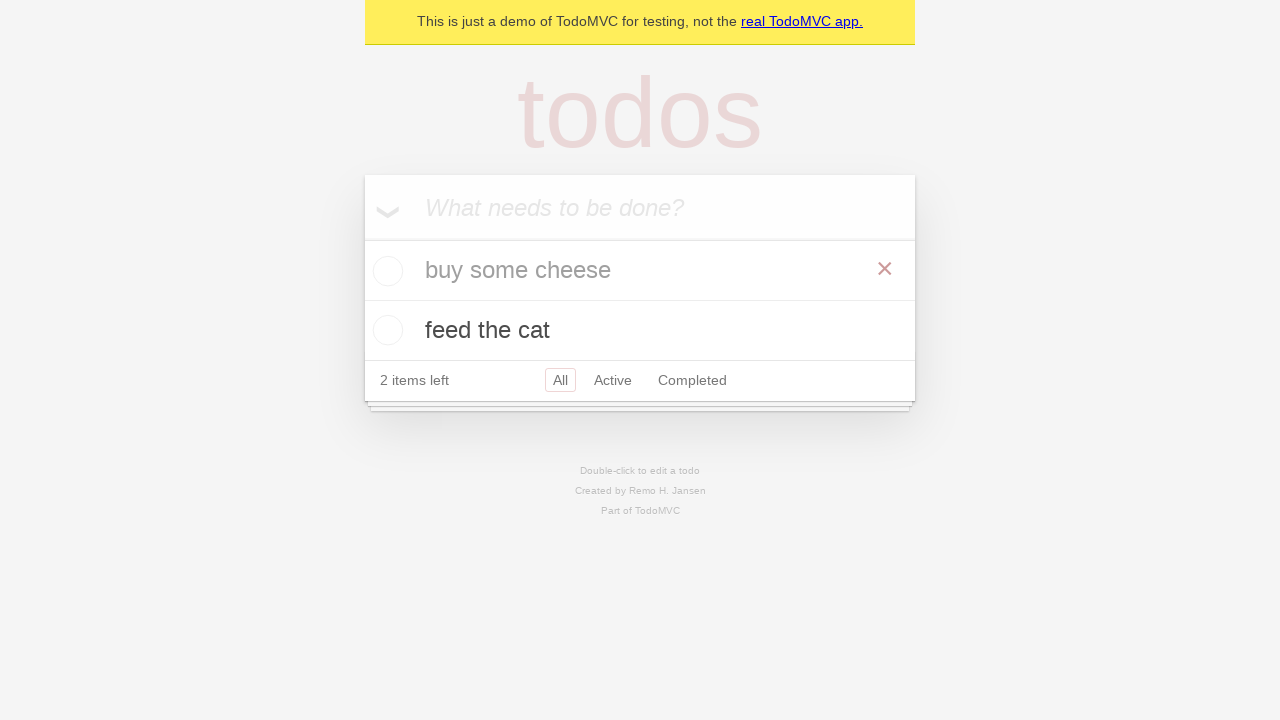

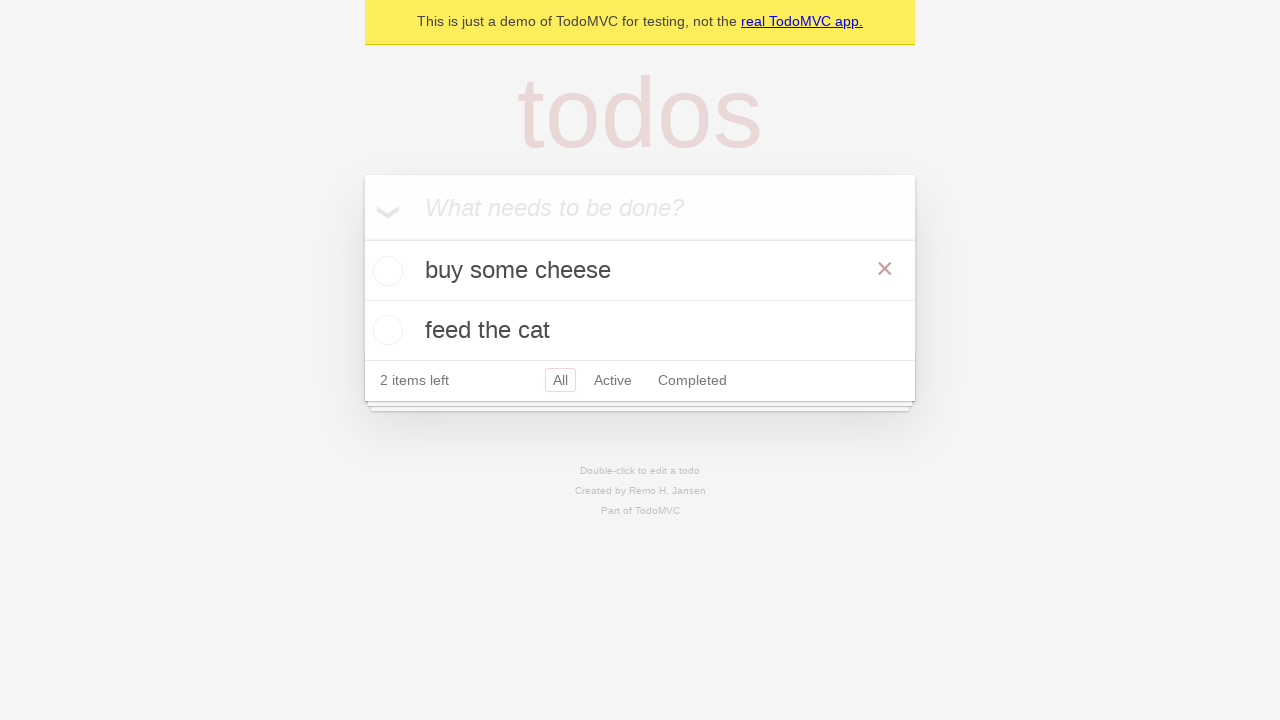